Fills out and submits a comprehensive practice form including personal details, education subjects, hobbies, and address information

Starting URL: https://demoqa.com/automation-practice-form

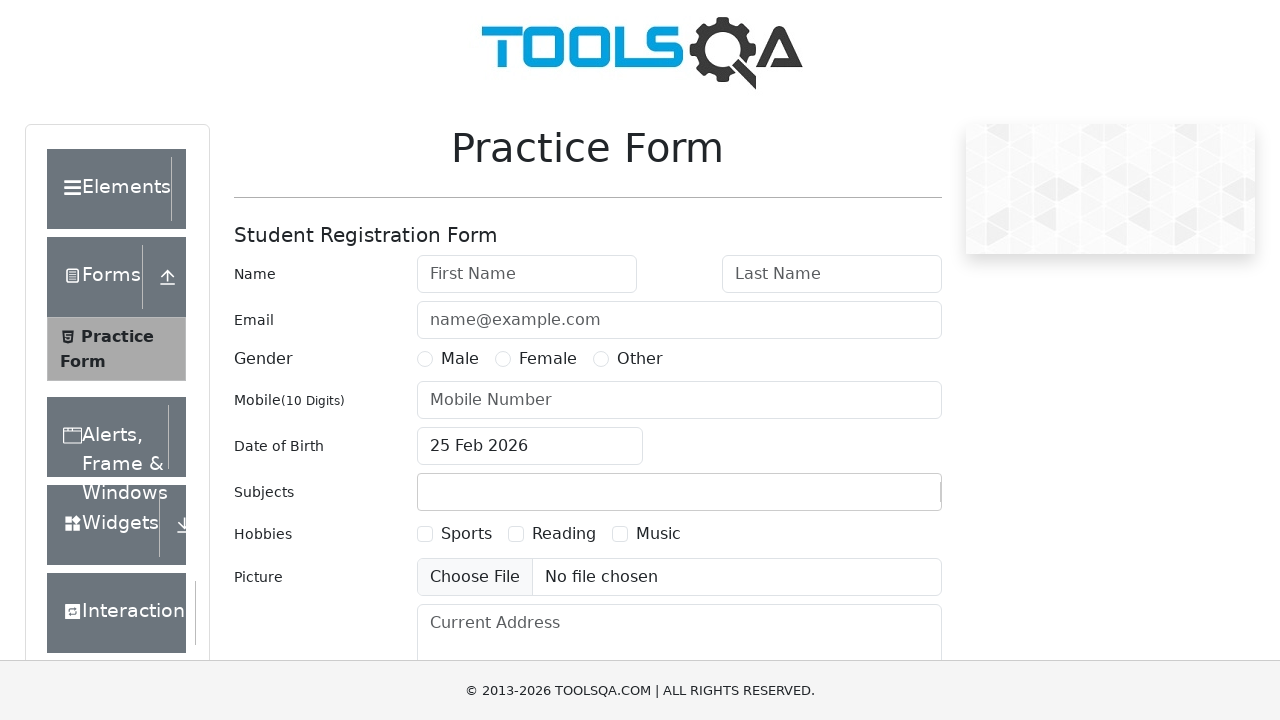

Filled first name field with 'Nikita' on #firstName
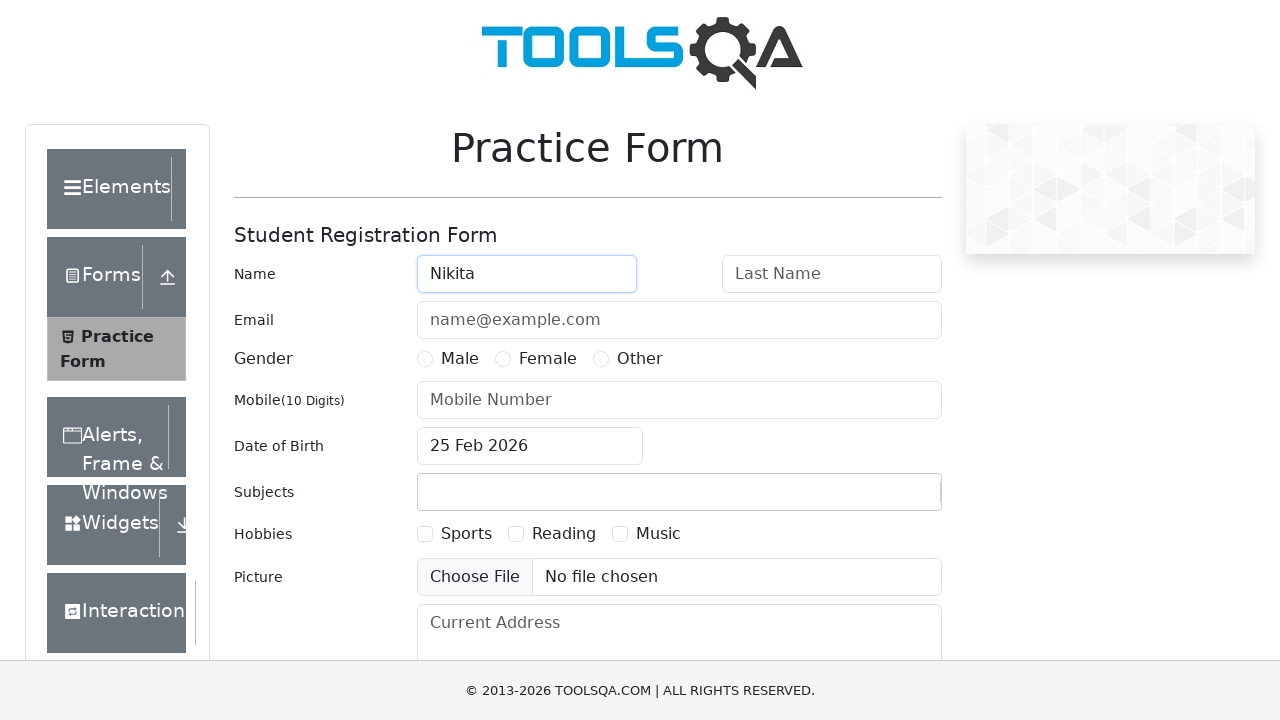

Filled last name field with 'Bukreev' on #lastName
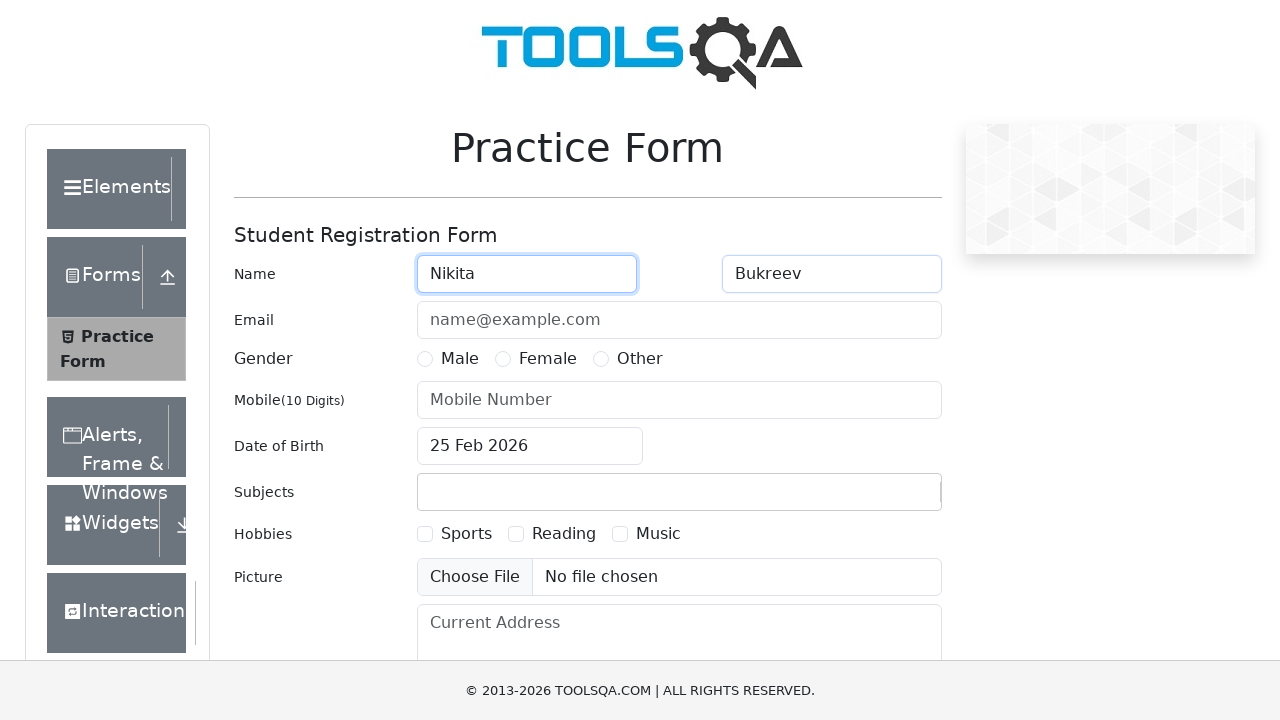

Filled email field with 'kek@lol.com' on #userEmail
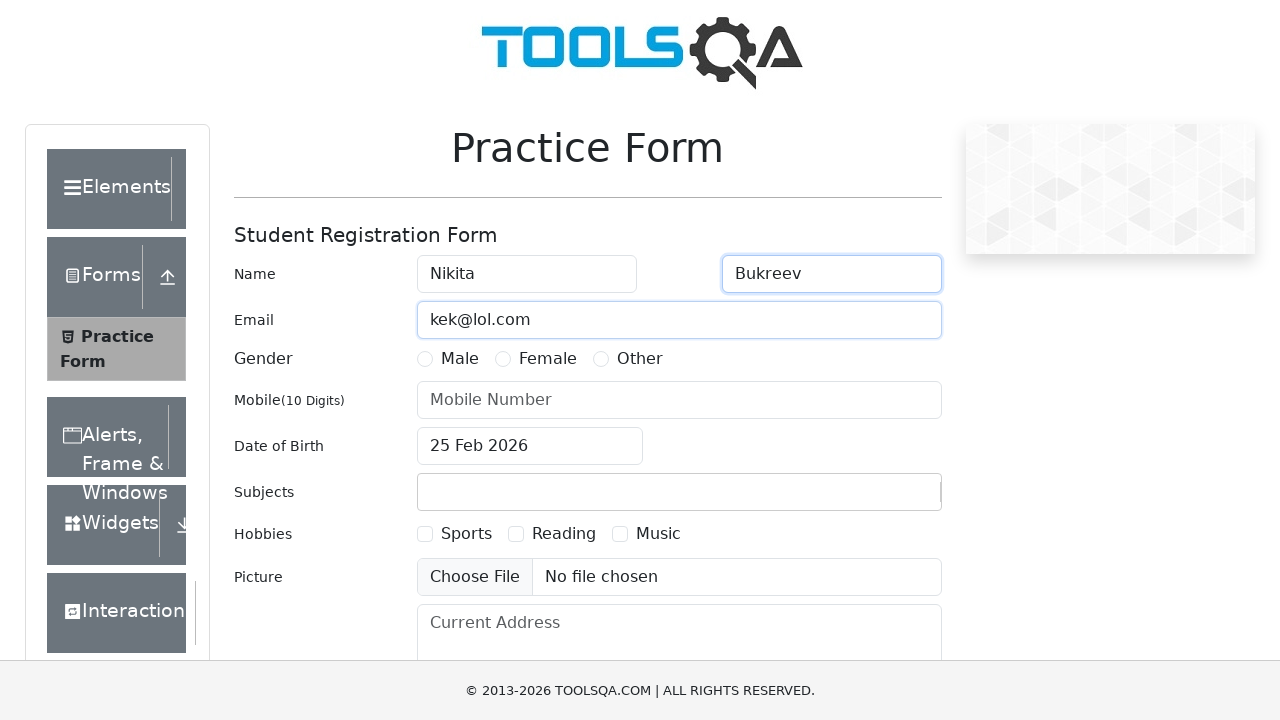

Selected gender radio button (Male) at (460, 359) on label[for='gender-radio-1']
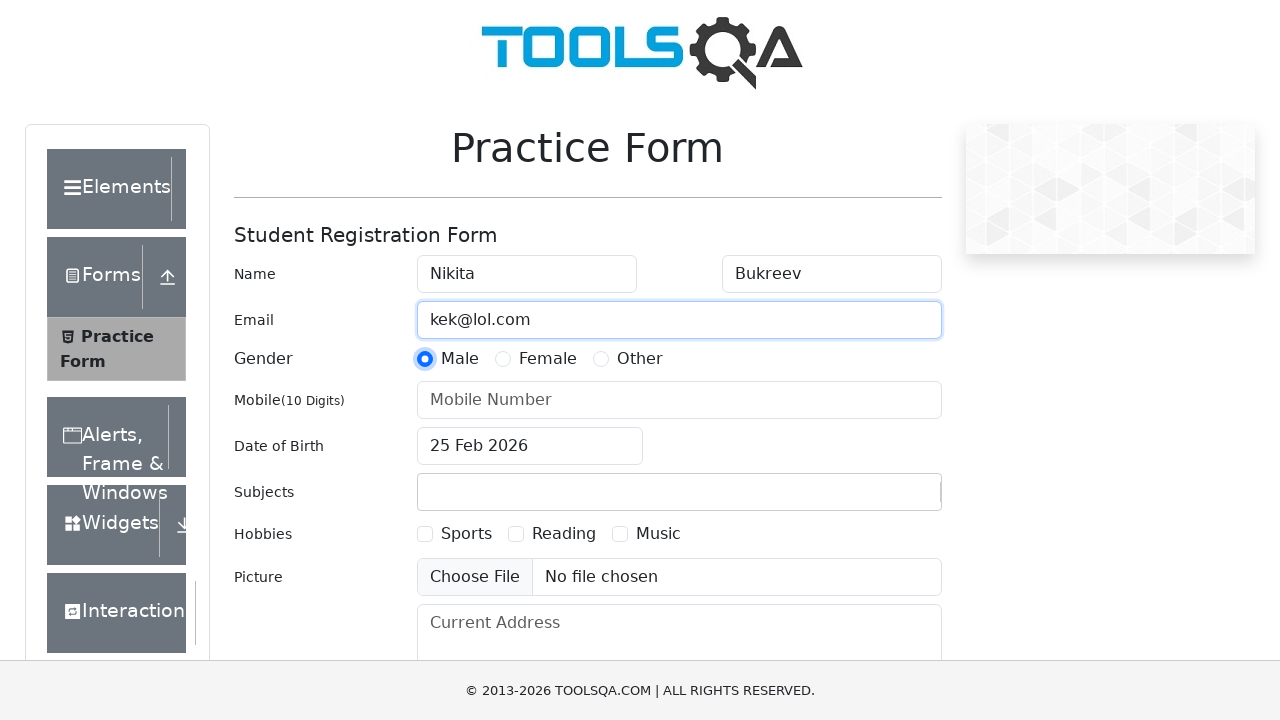

Filled mobile number field with '888005553535' on #userNumber
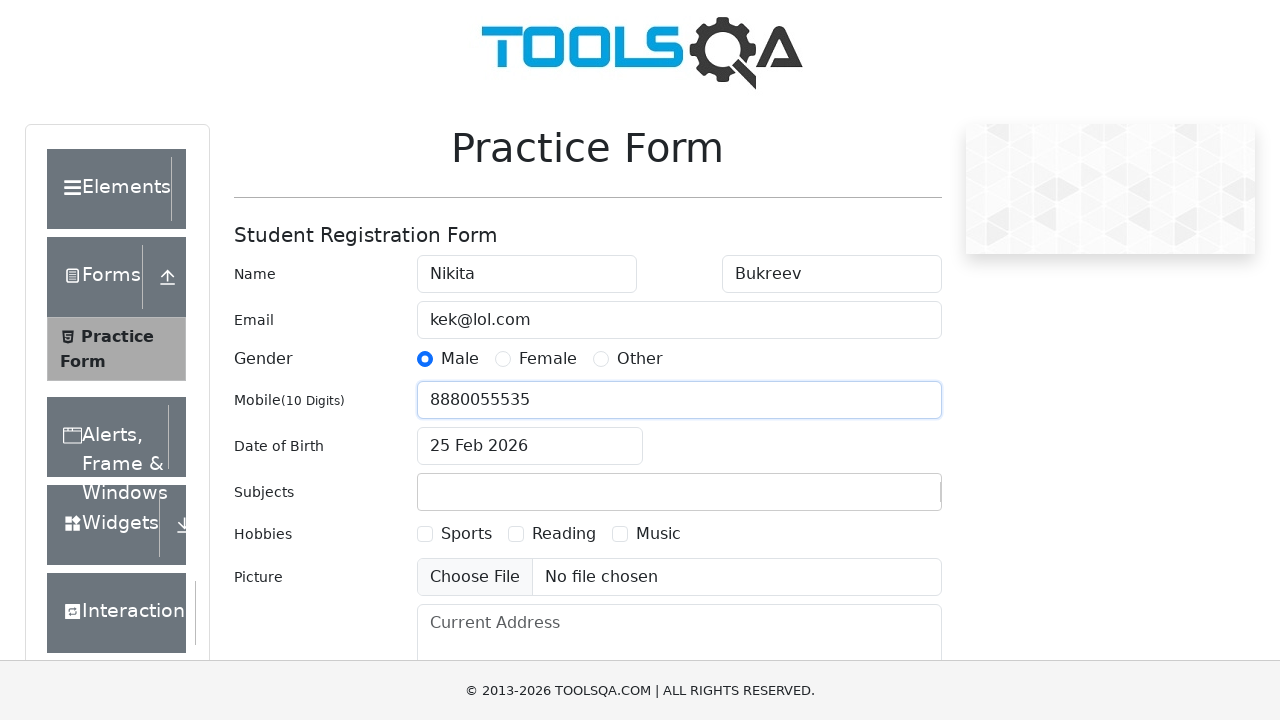

Clicked date of birth input field at (530, 446) on #dateOfBirthInput
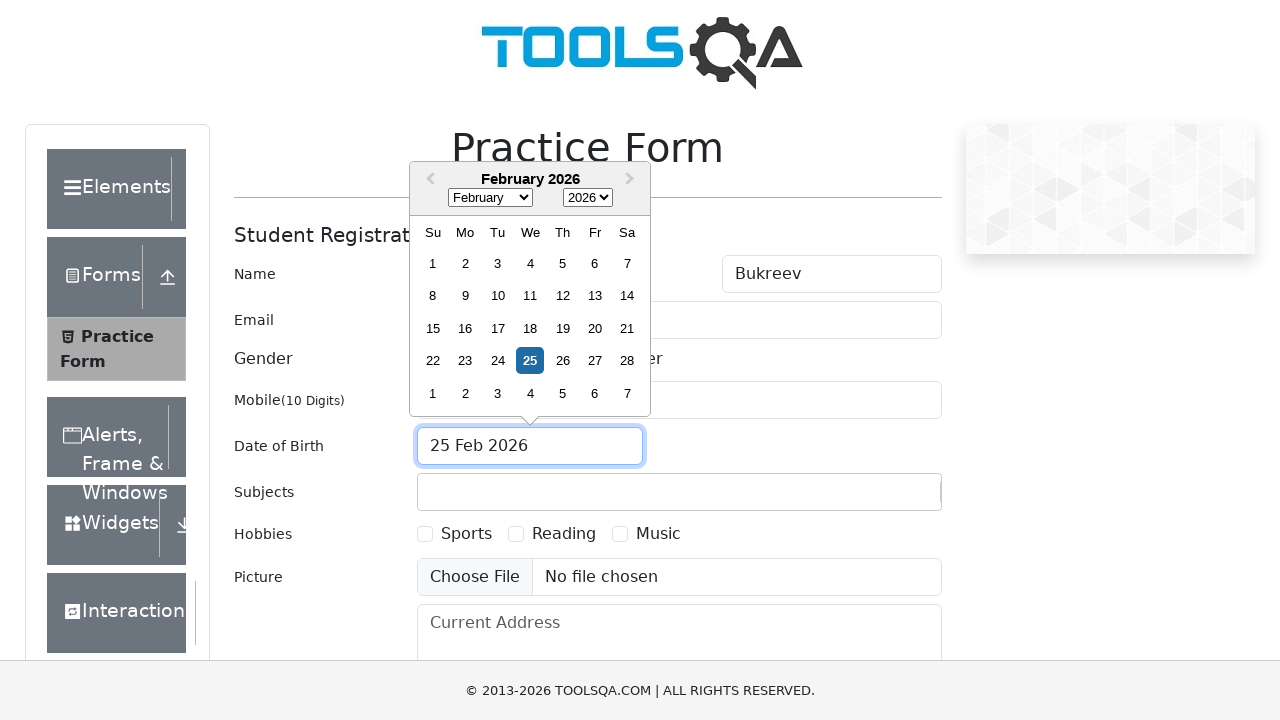

Selected all text in date field
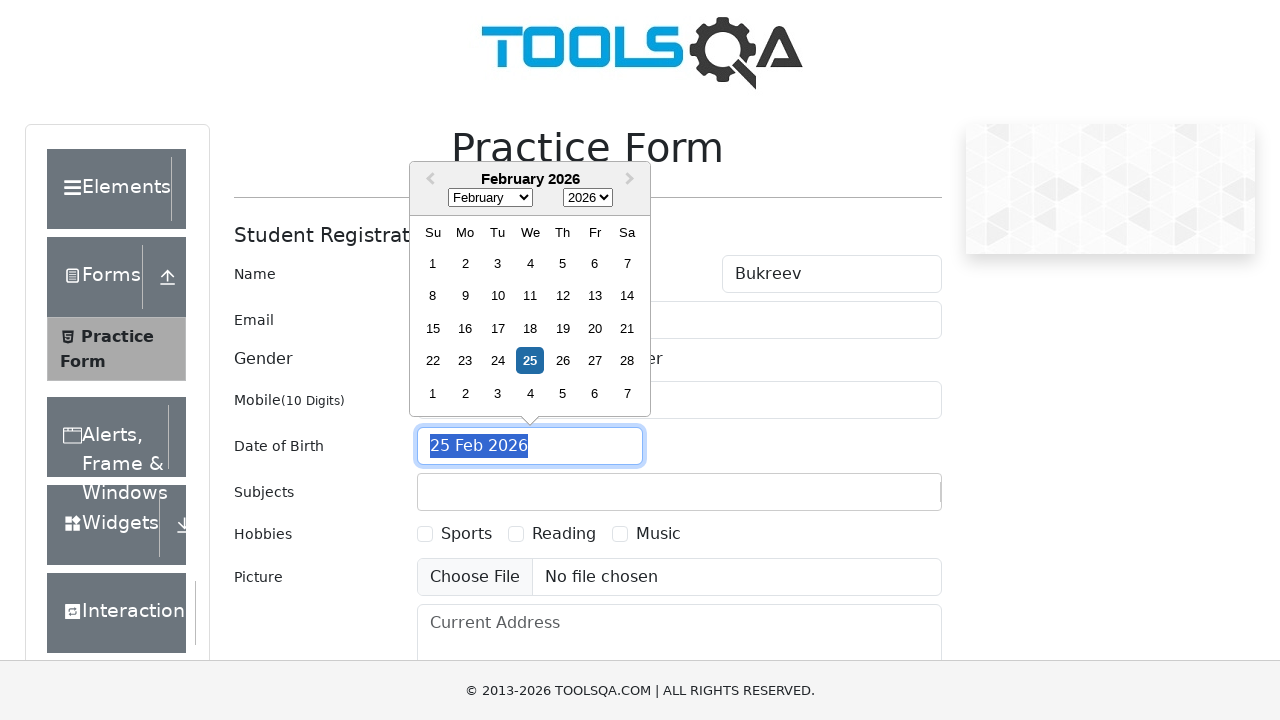

Typed date of birth '20 Mar 1993' on #dateOfBirthInput
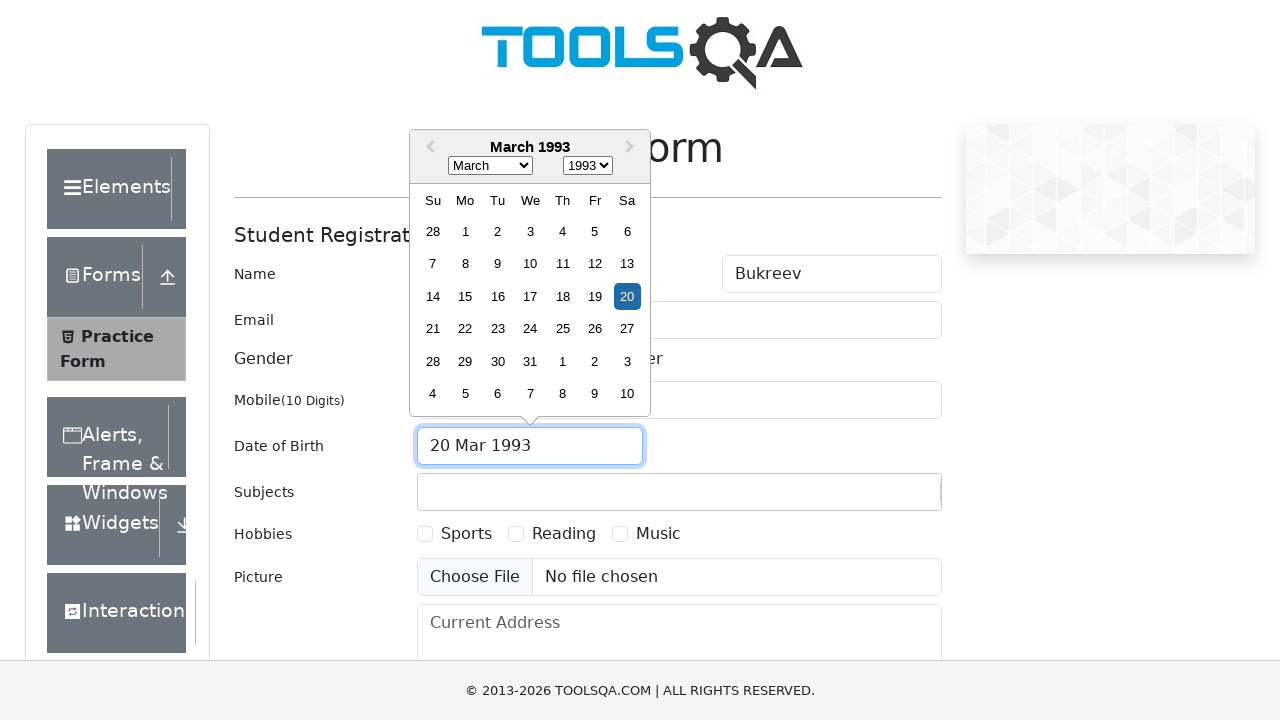

Pressed Escape to close date picker
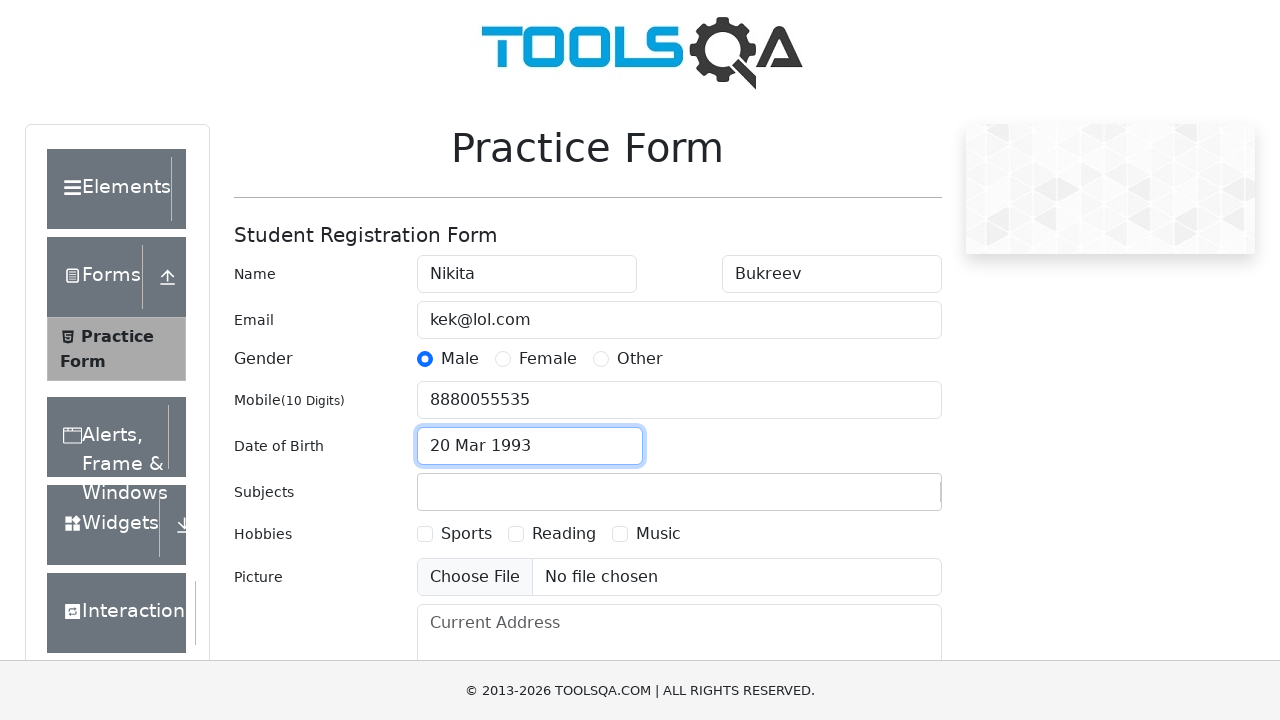

Filled subjects input with 'maths' on #subjectsInput
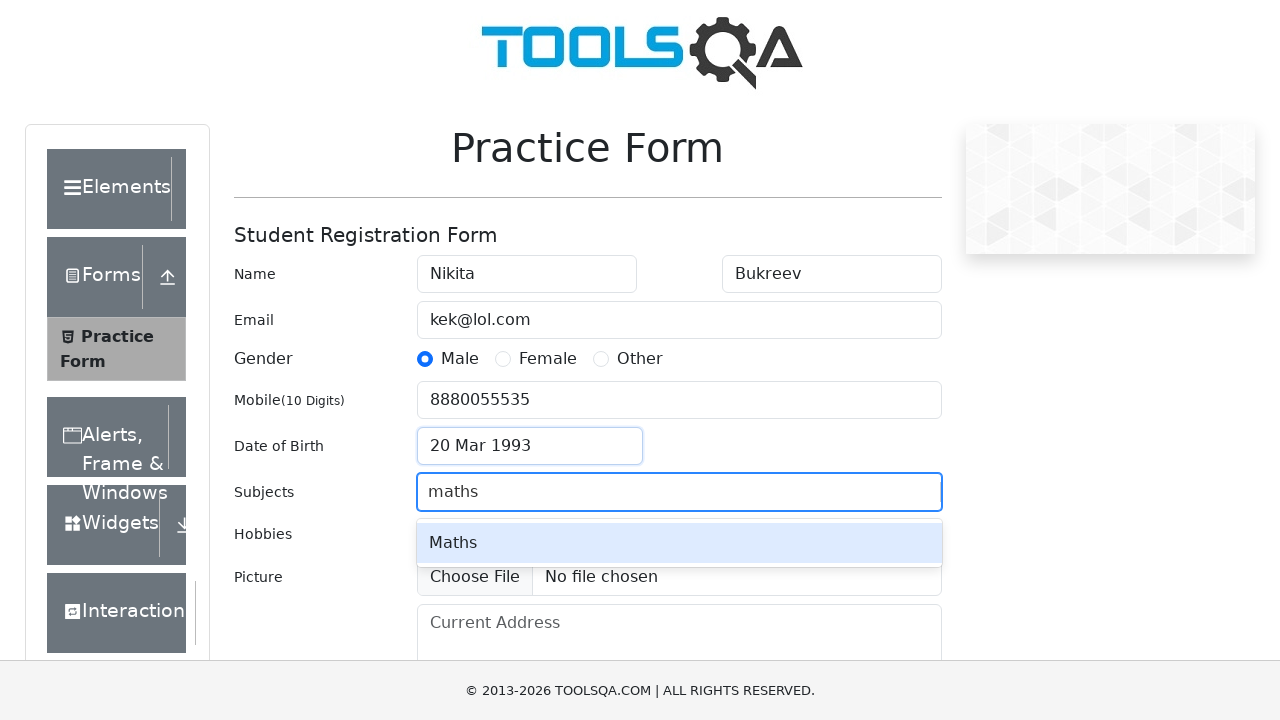

Pressed Enter to select maths subject
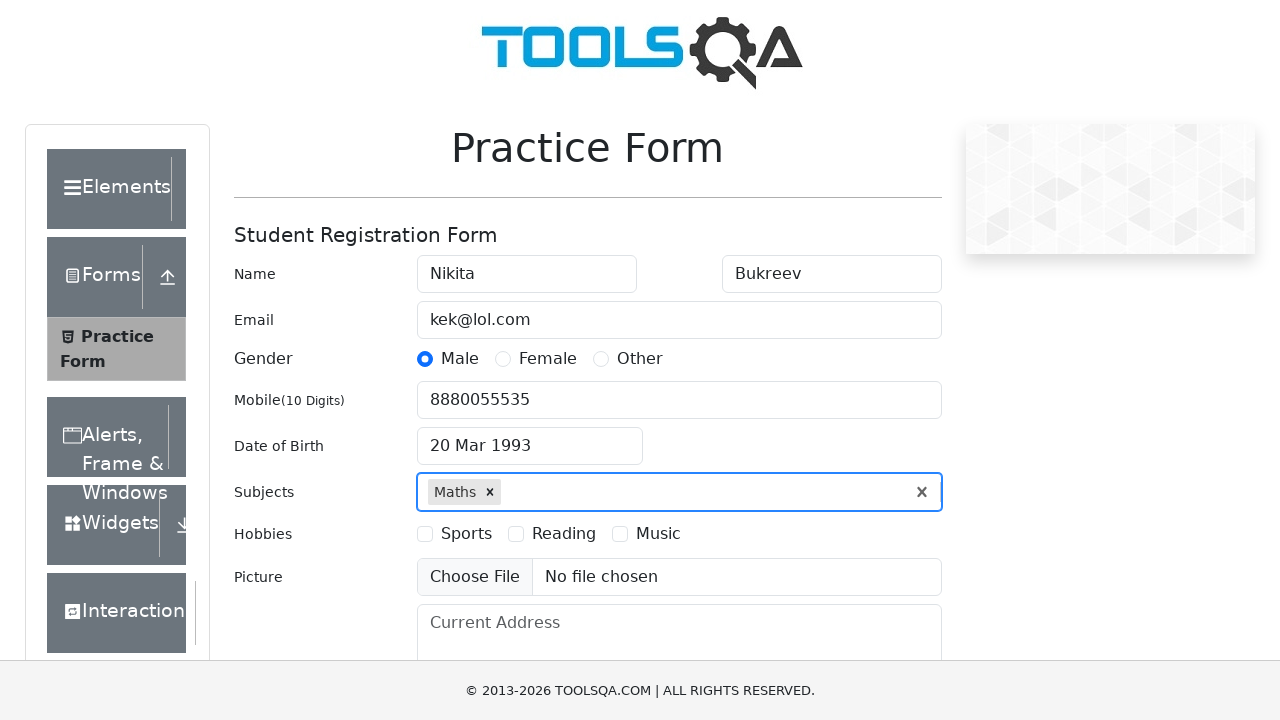

Selected hobbies checkbox (Sports) at (466, 534) on label[for='hobbies-checkbox-1']
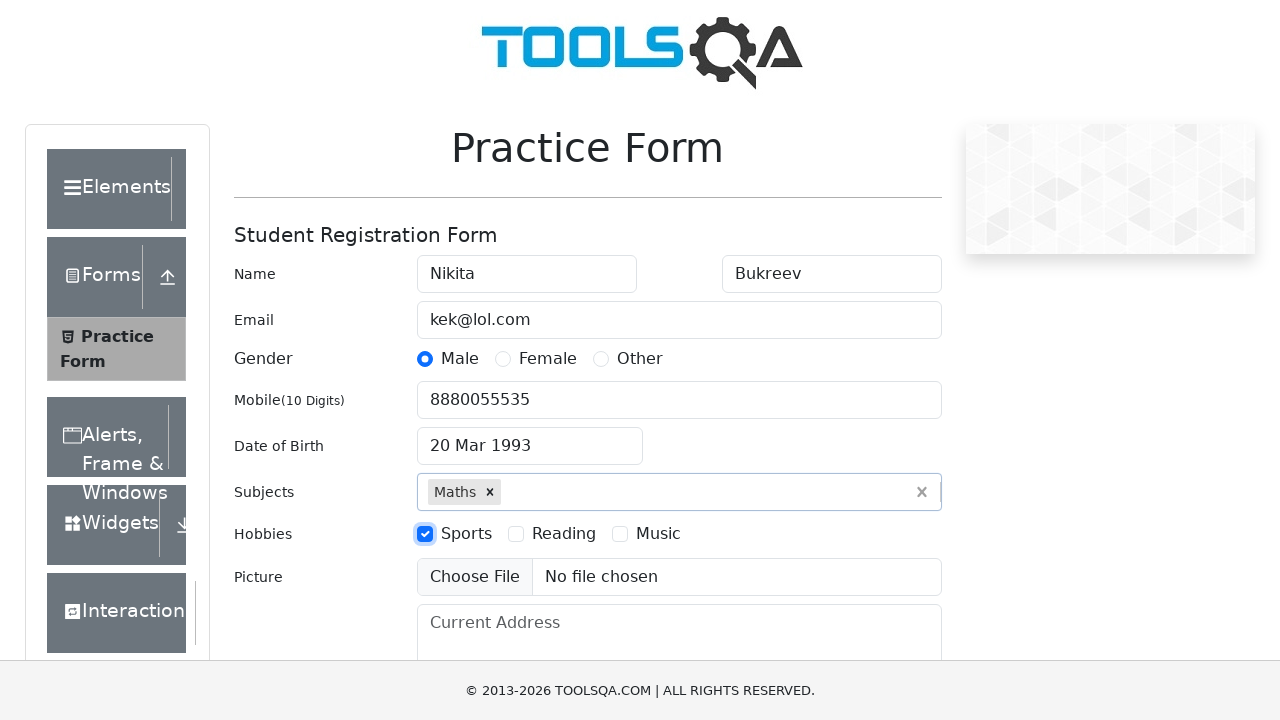

Filled current address with 'Beaker Street' on #currentAddress
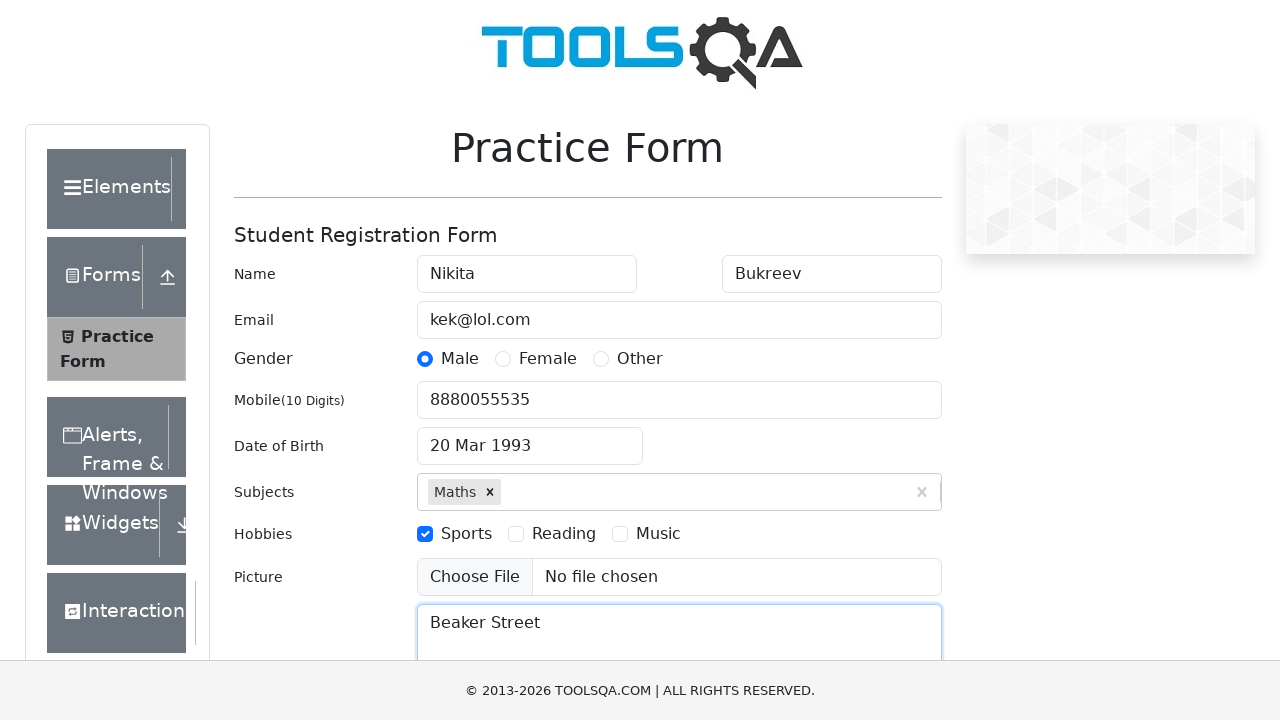

Scrolled to bottom of form to reveal state/city fields
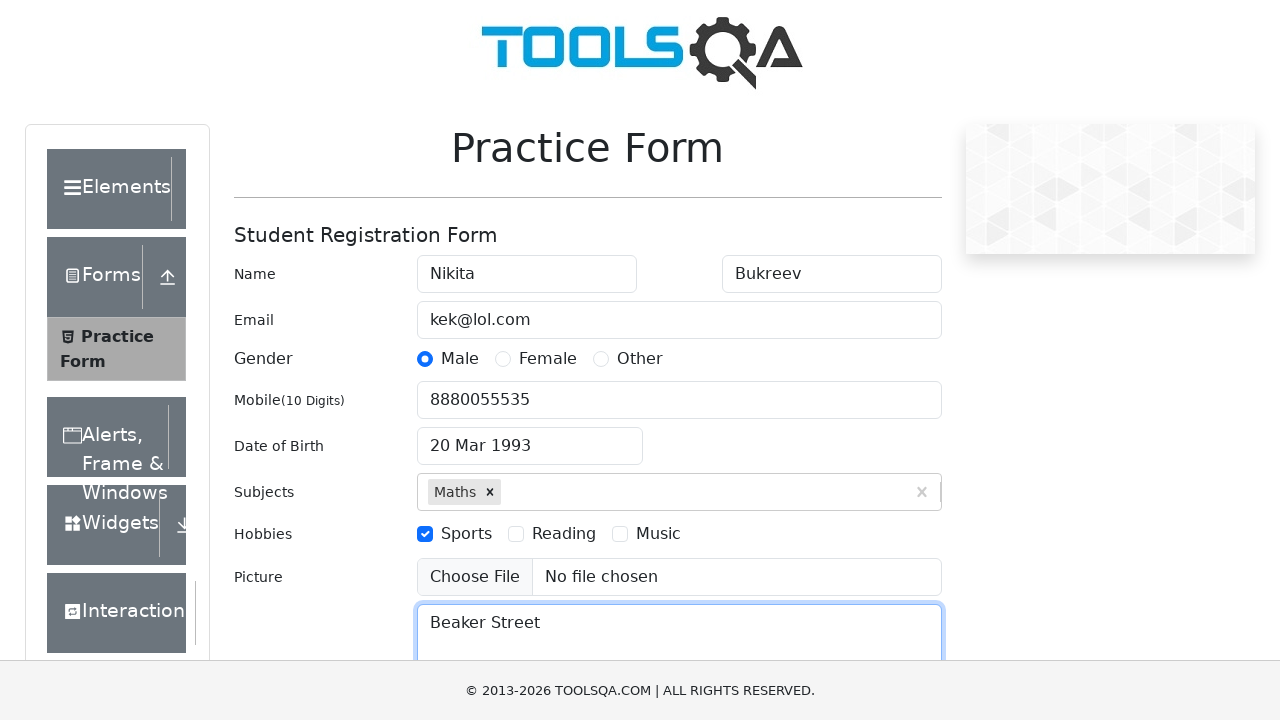

State dropdown field became visible
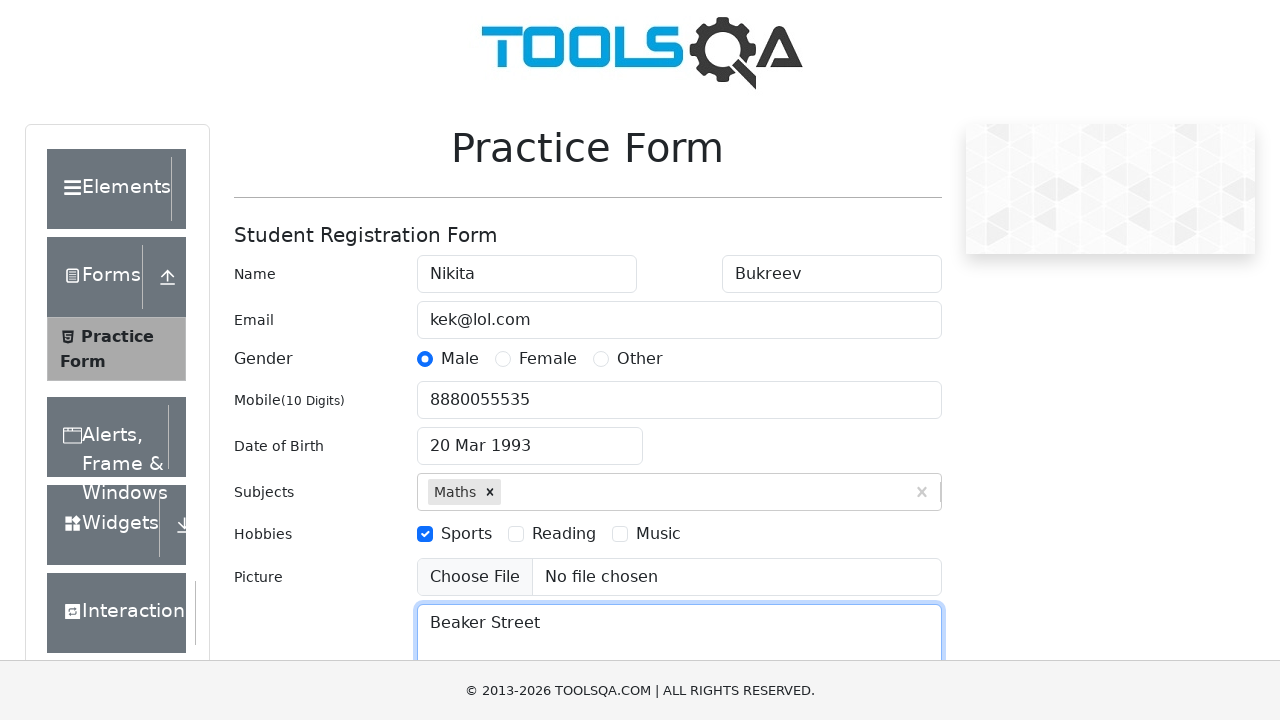

Clicked state dropdown to open options at (527, 437) on #state
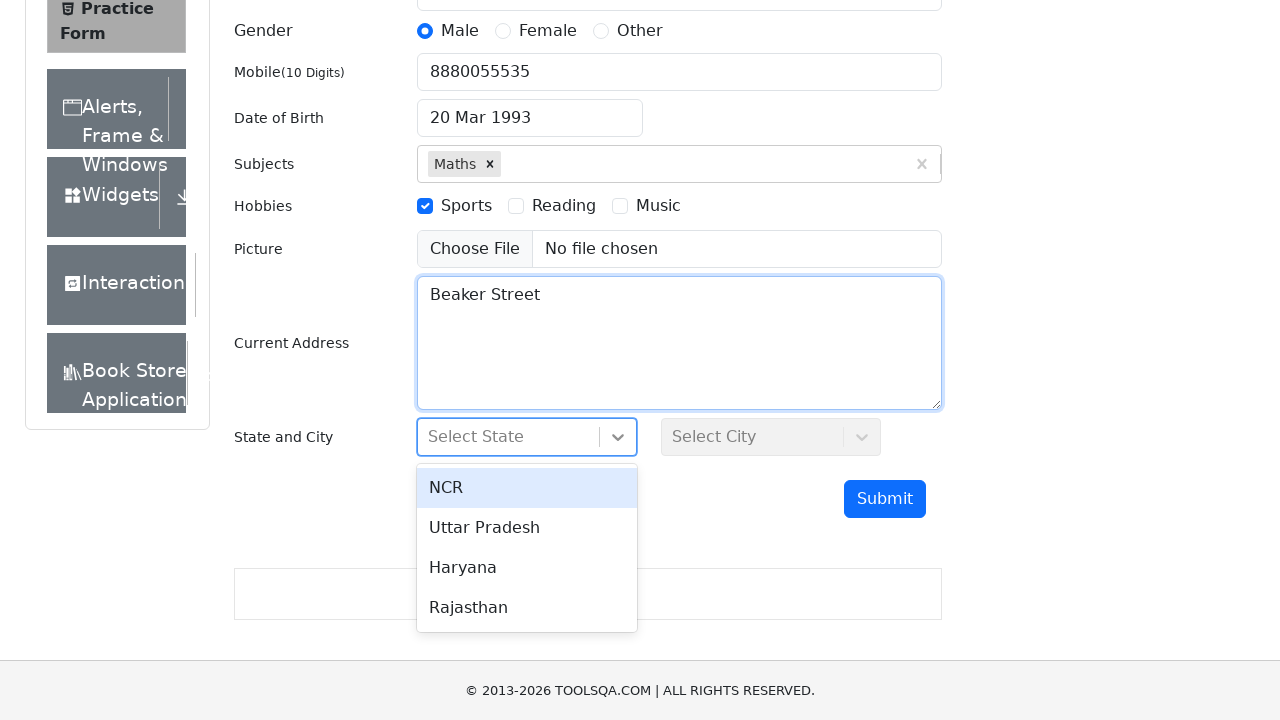

Selected state option from dropdown at (527, 608) on #react-select-3-option-3
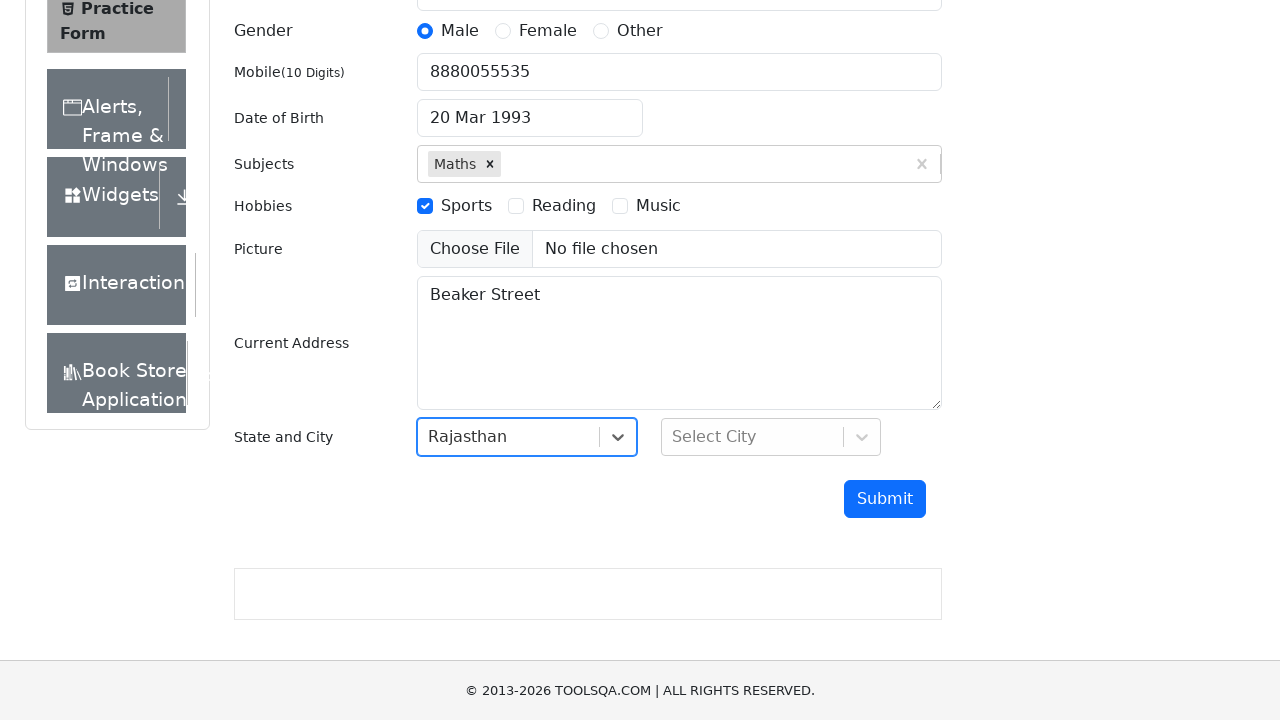

Clicked city dropdown to open options at (771, 437) on #city
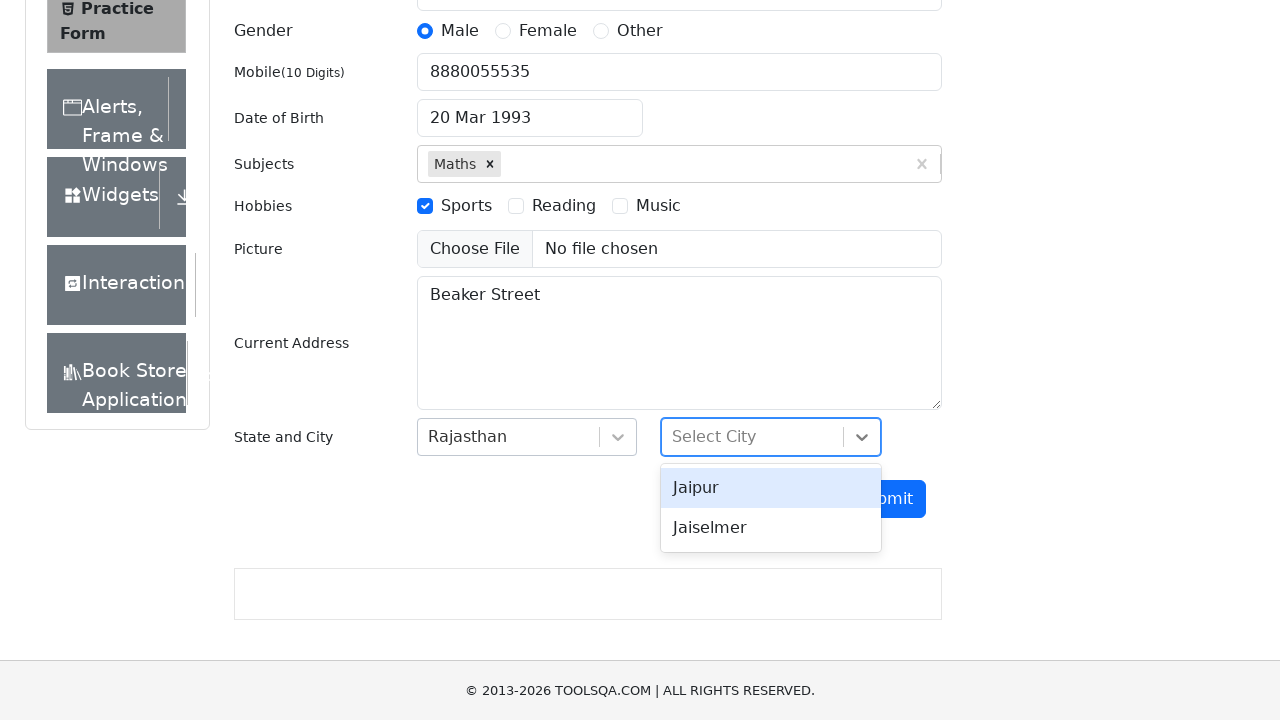

Selected city option from dropdown at (771, 528) on #react-select-4-option-1
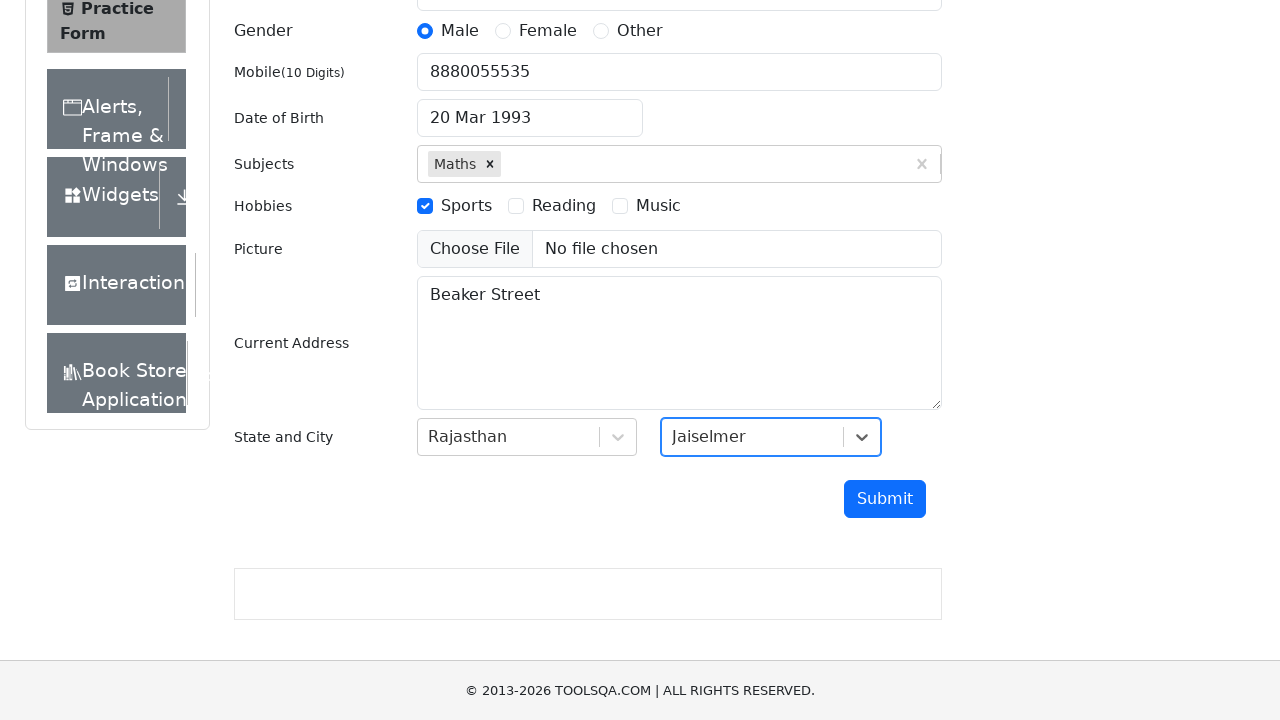

Clicked submit button to submit the form at (885, 499) on #submit
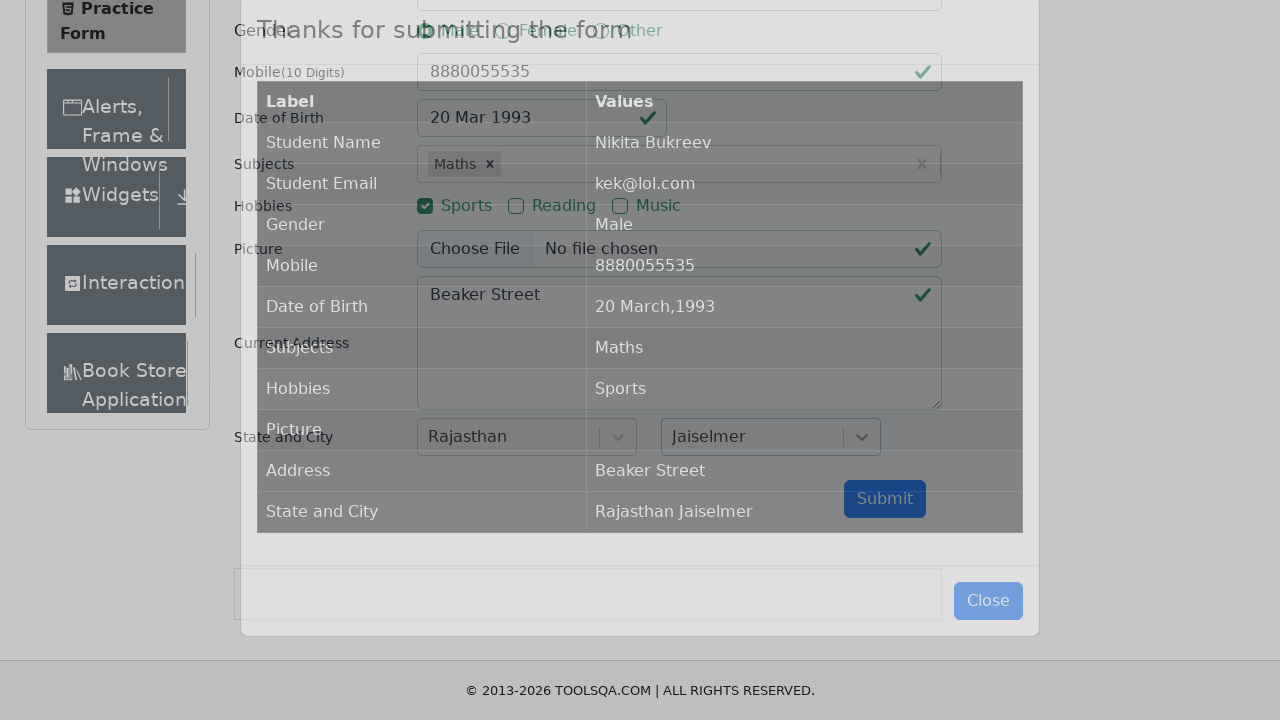

Form submission results table appeared
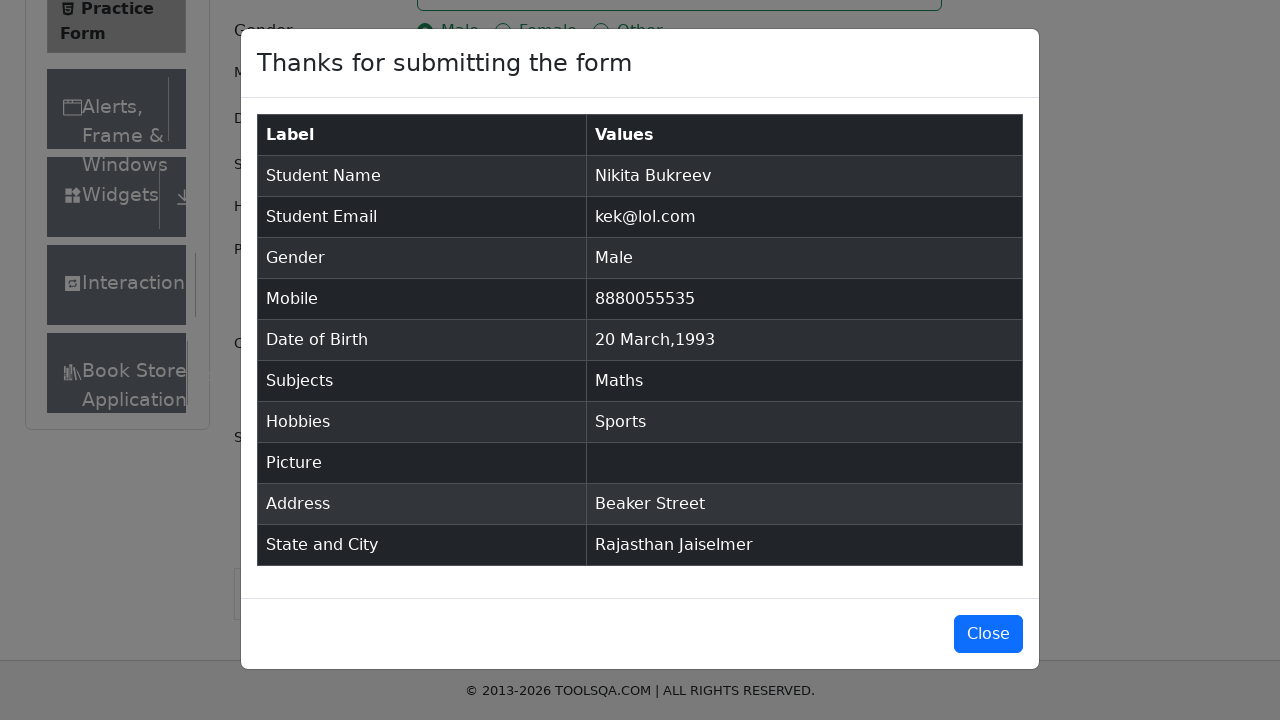

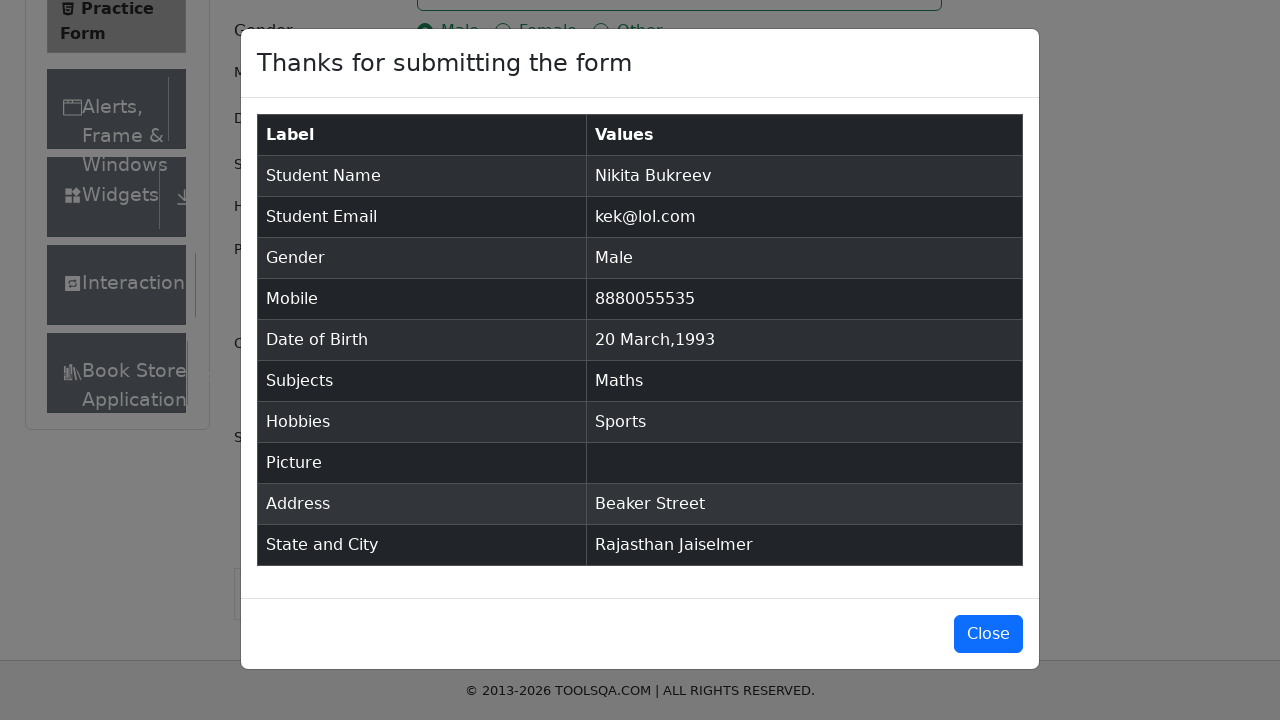